Tests switching between multiple iframes (frame1 and frame2) and reading content from each

Starting URL: https://demoqa.com/frames

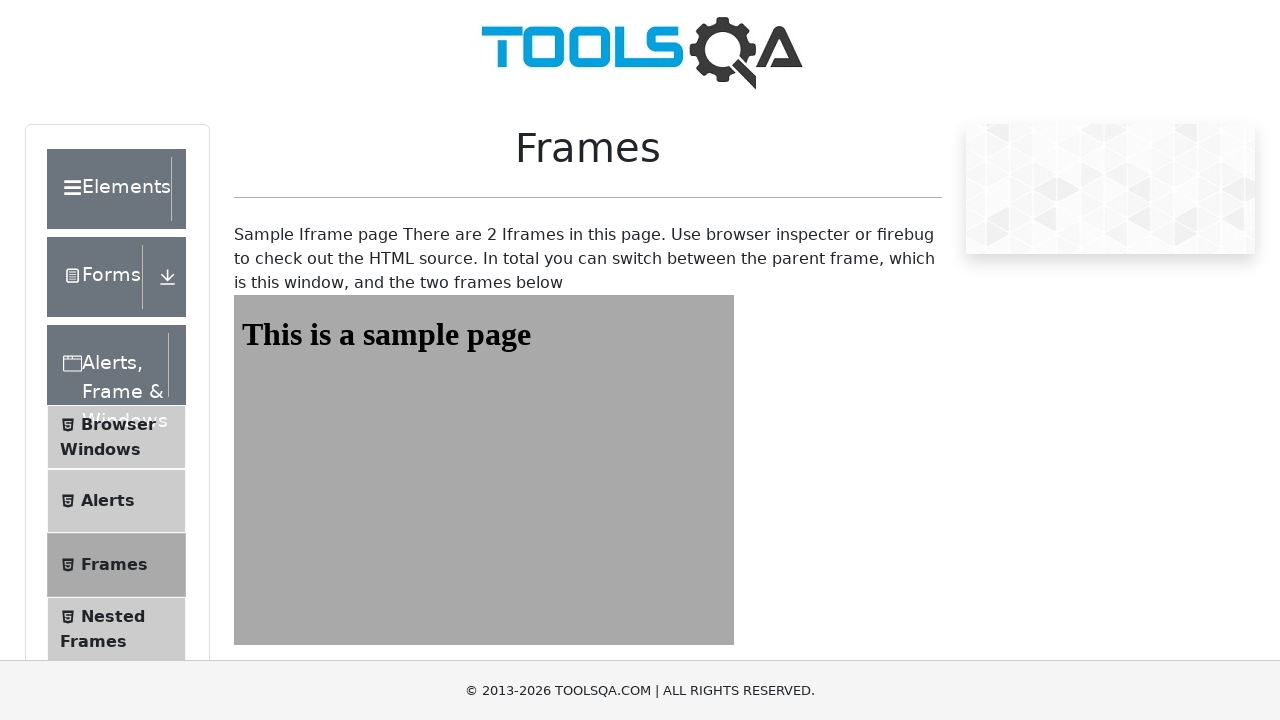

Navigated to https://demoqa.com/frames
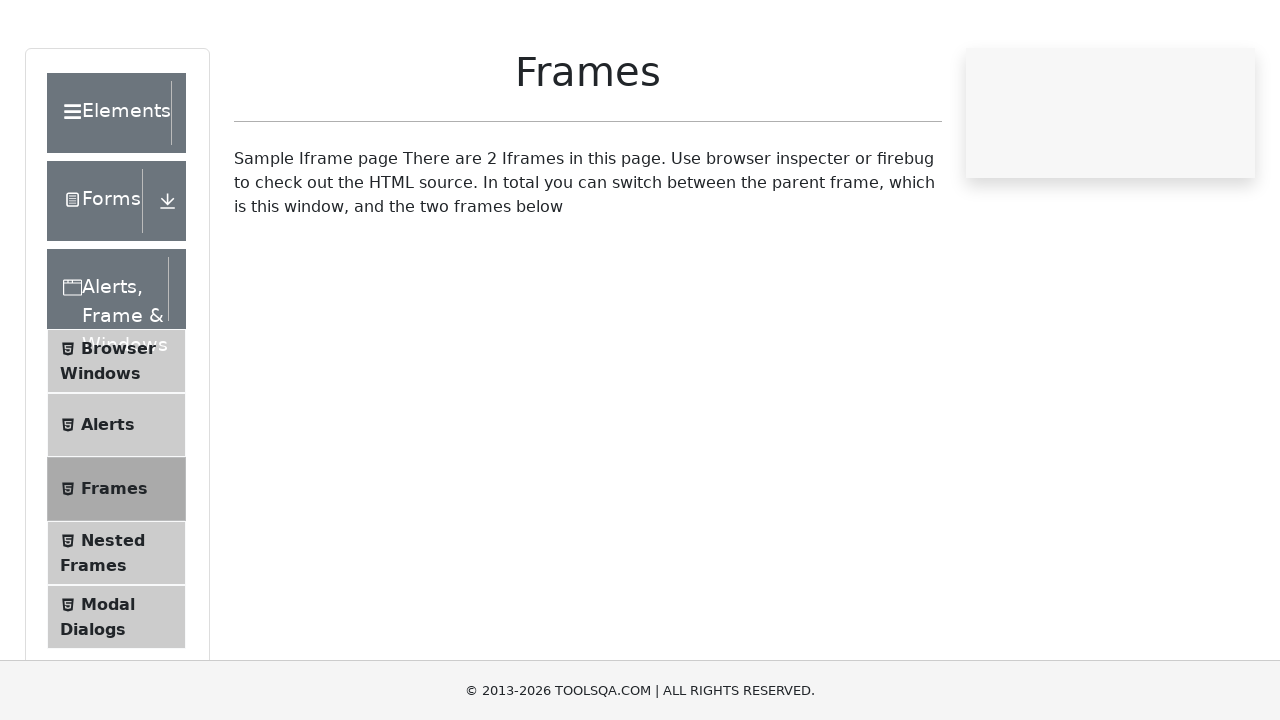

Located frame1 element
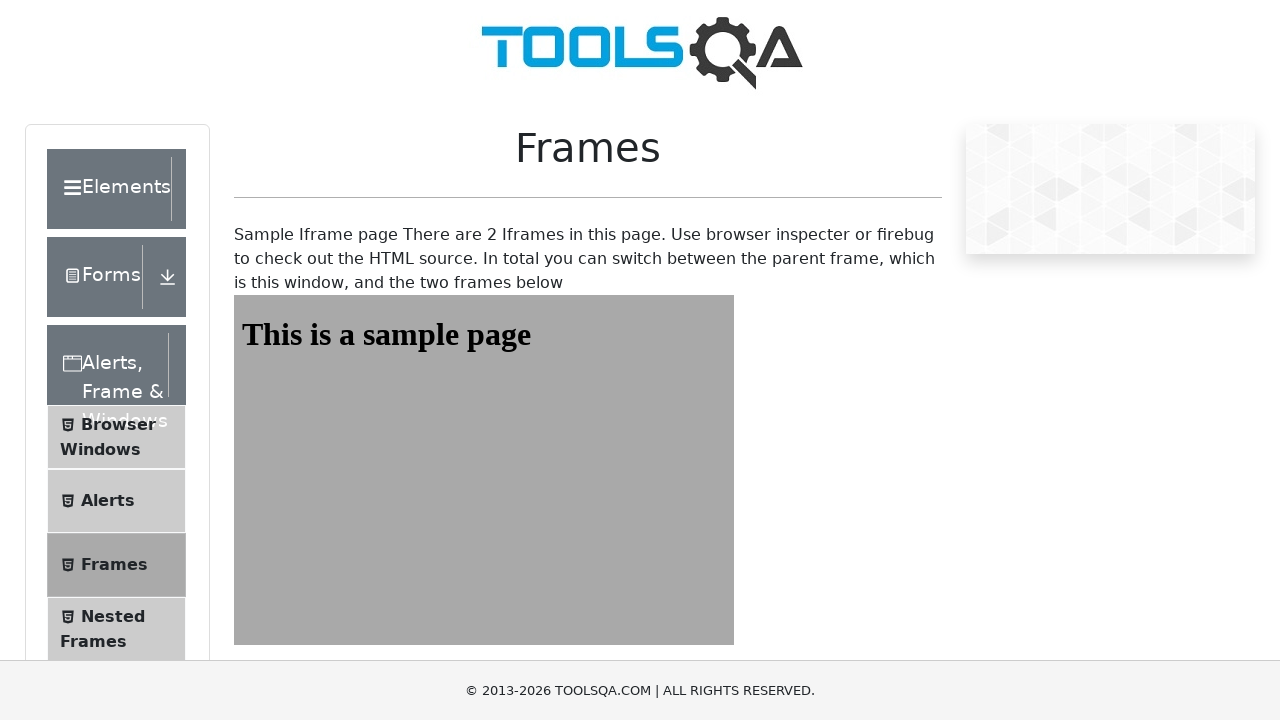

Read text from frame1: 'This is a sample page'
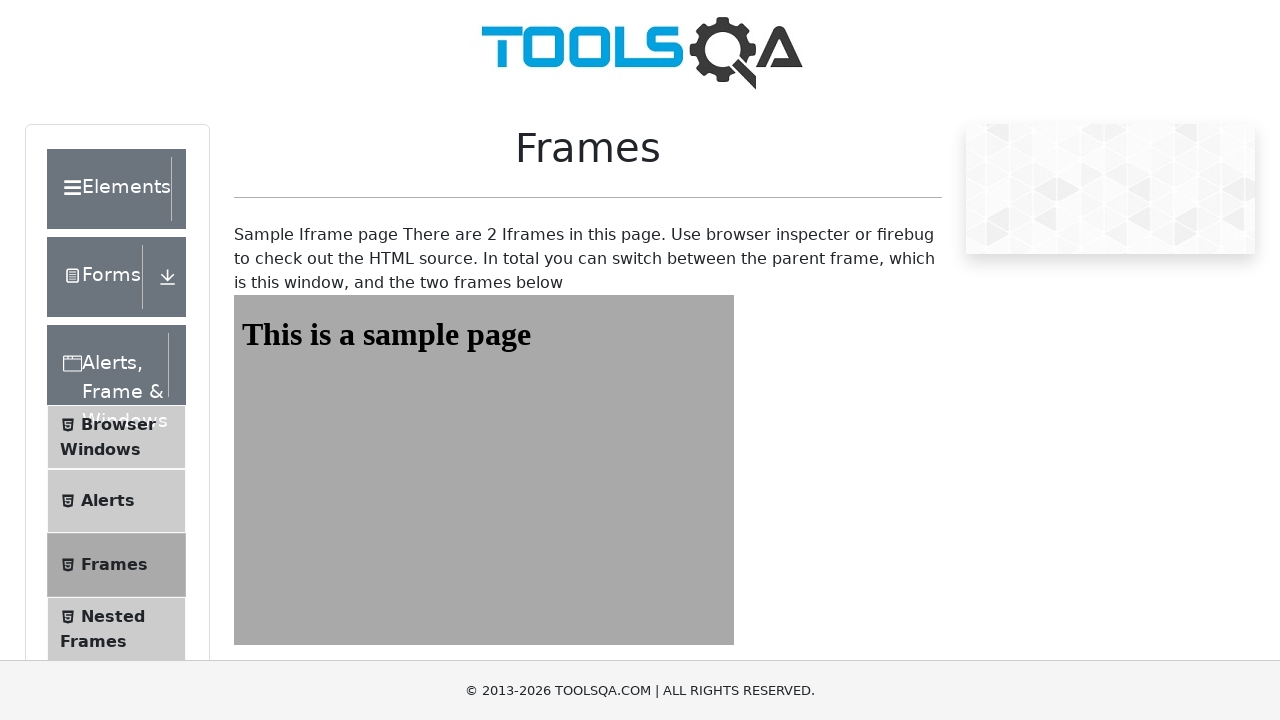

Located frame2 element
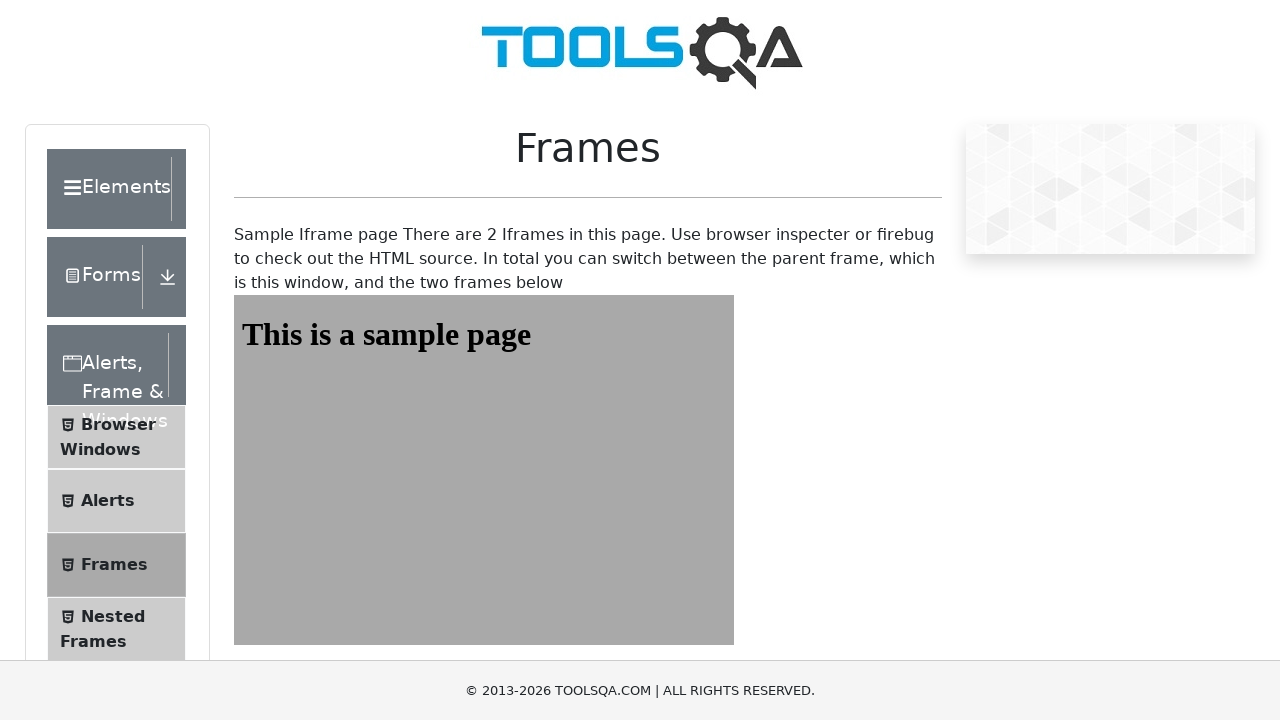

Read text from frame2: 'This is a sample page'
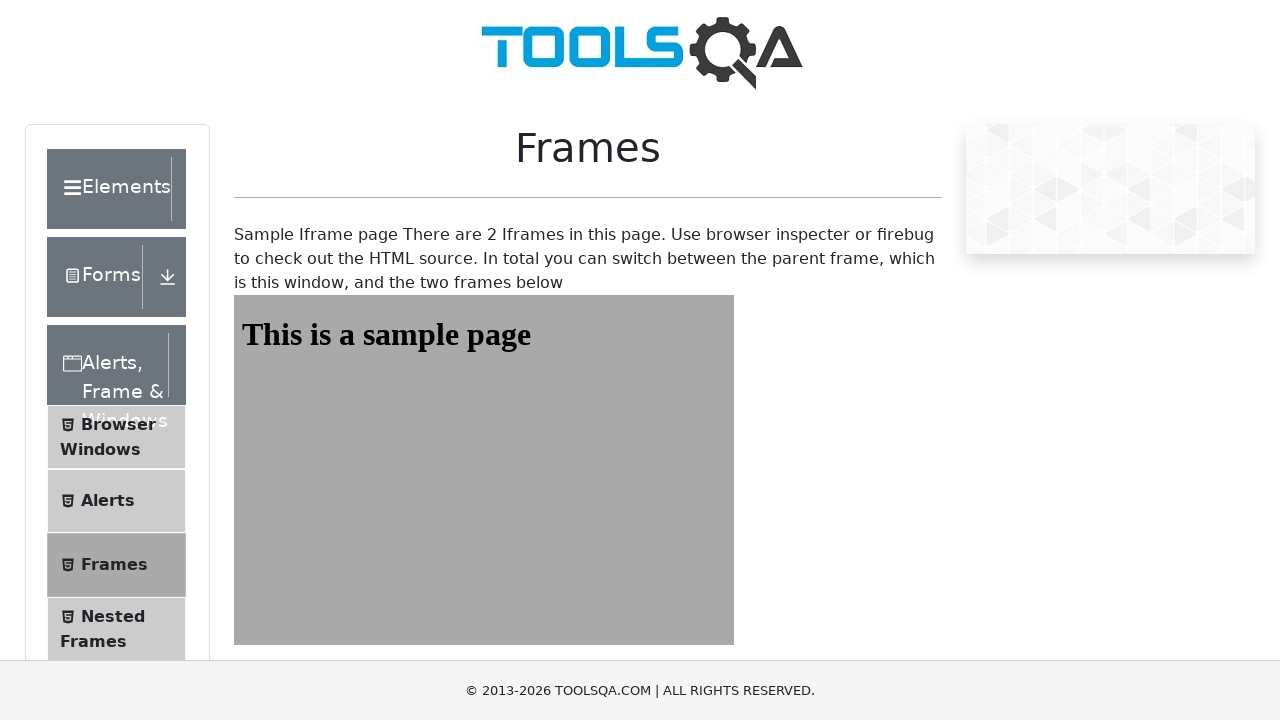

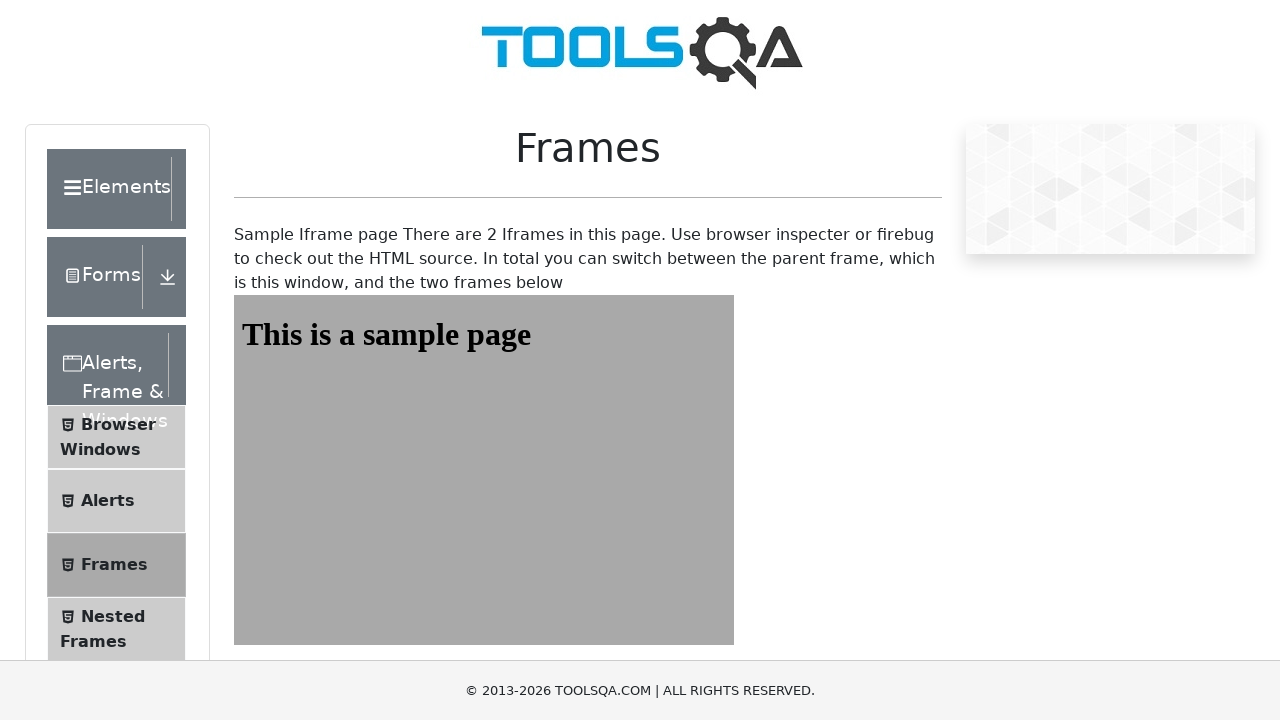